Tests that clicking the Email column header sorts the email values in ascending alphabetical order.

Starting URL: http://the-internet.herokuapp.com/tables

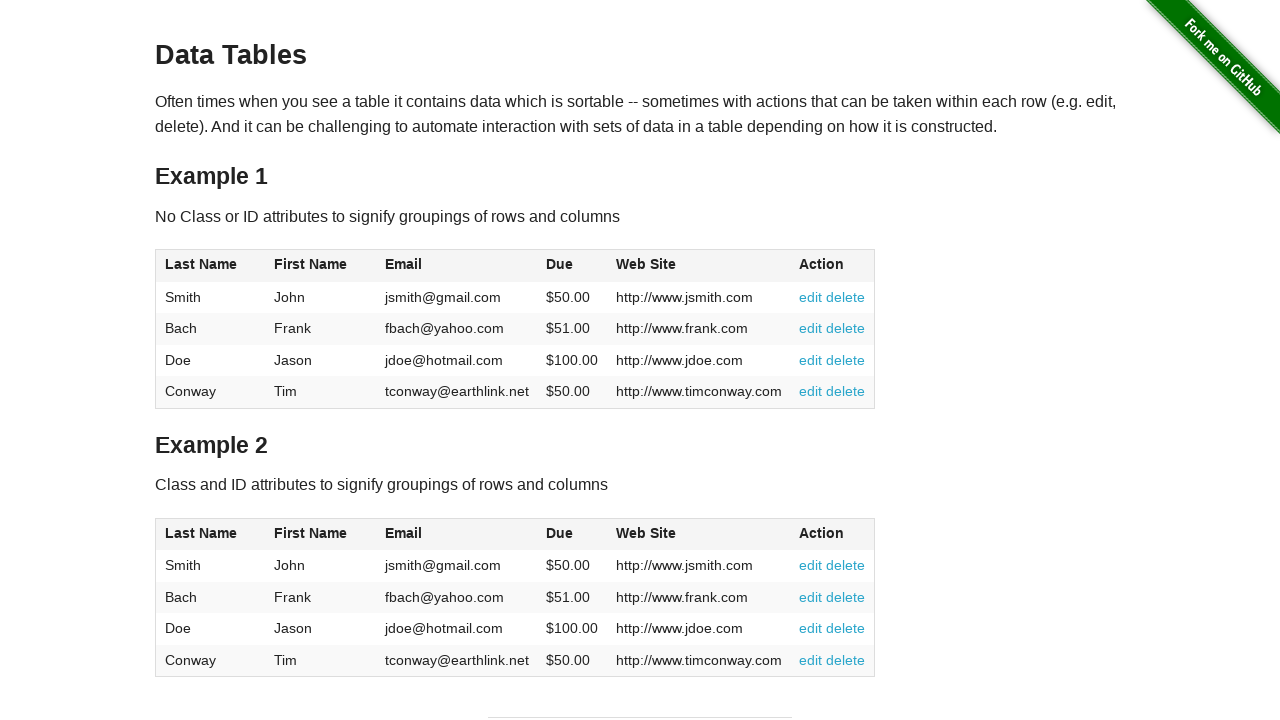

Clicked the Email column header to sort ascending at (457, 266) on #table1 thead tr th:nth-of-type(3)
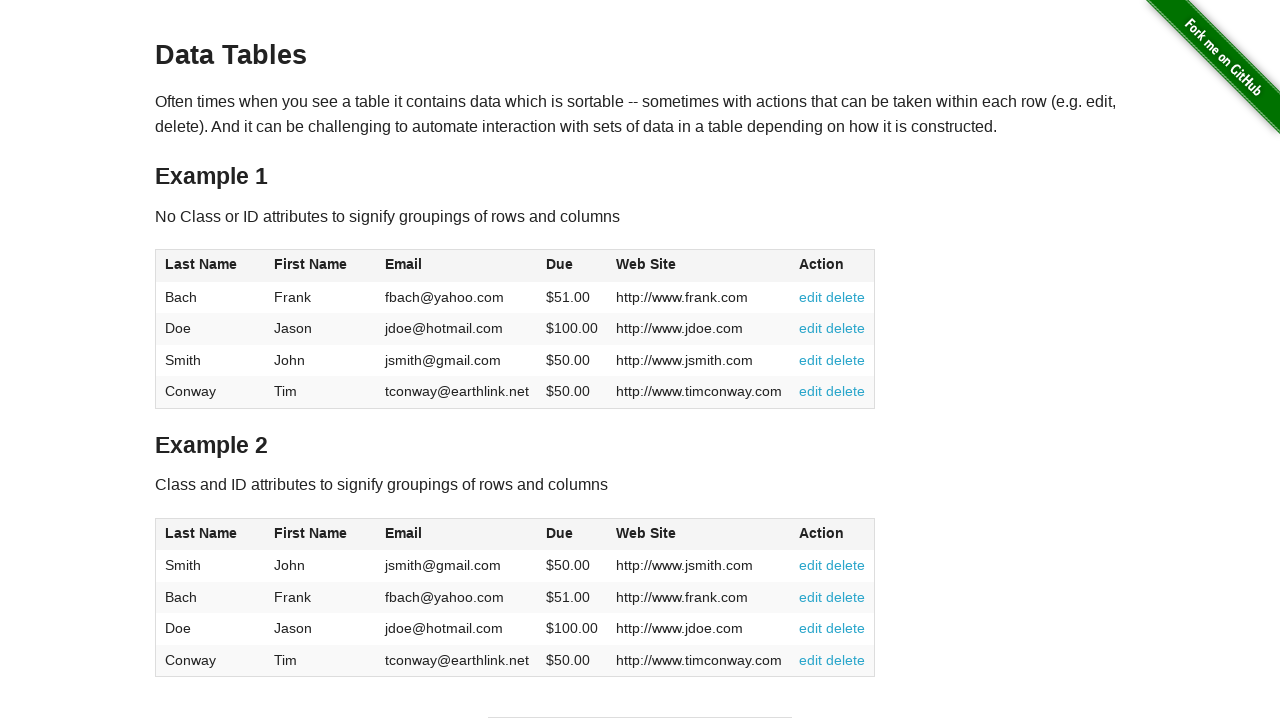

Table updated after sorting by Email column
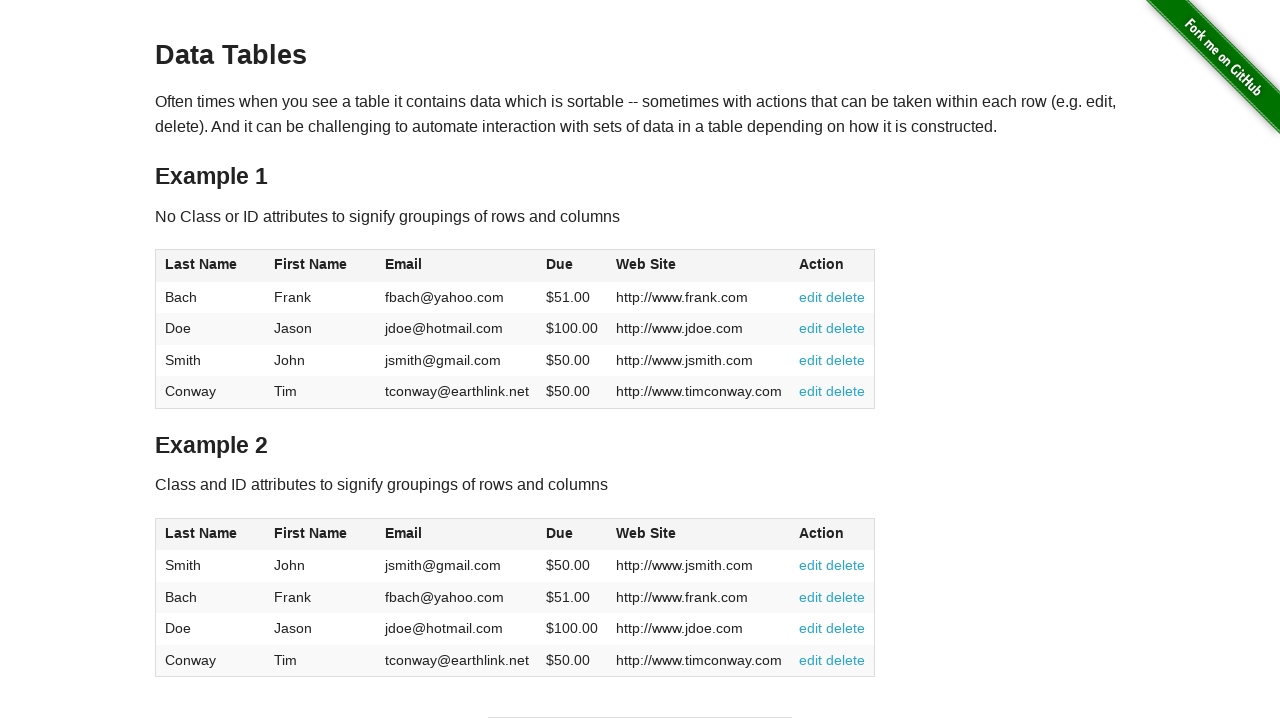

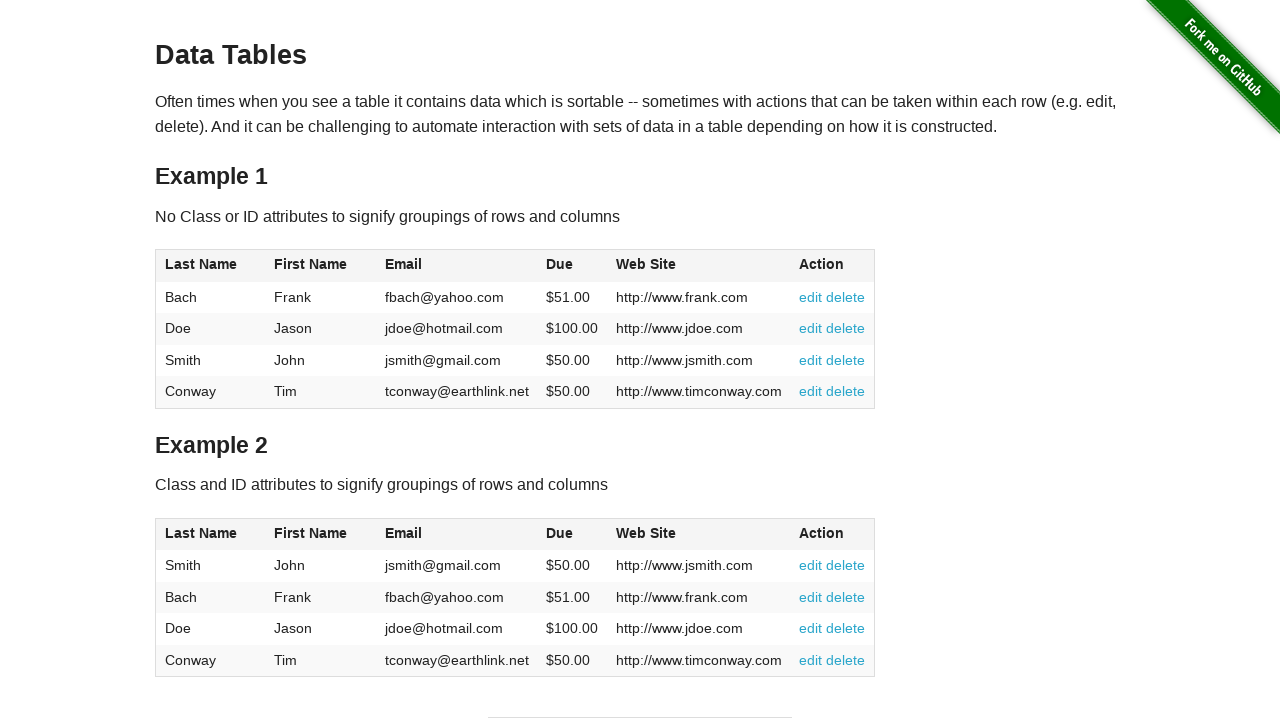